Tests search functionality with an incorrectly spelled query to verify the system still returns results

Starting URL: https://courses.ultimateqa.com/collections

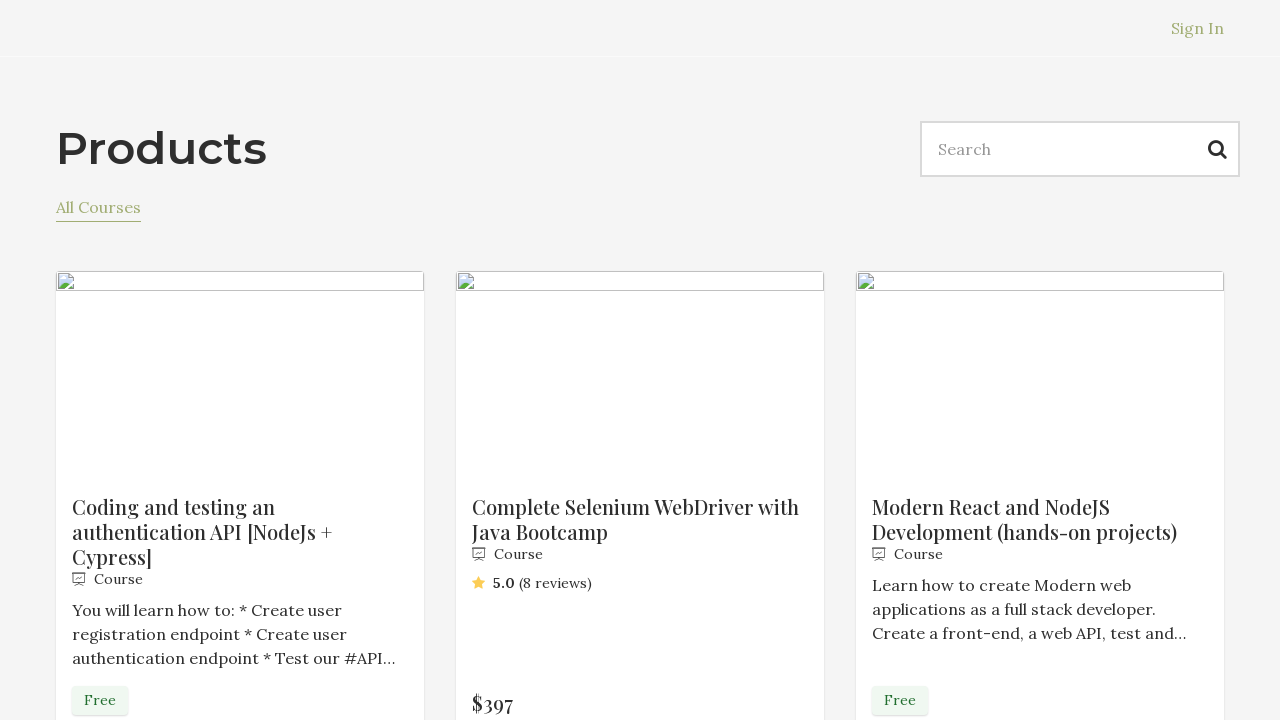

Clicked on search box at (1080, 149) on input[name='q']
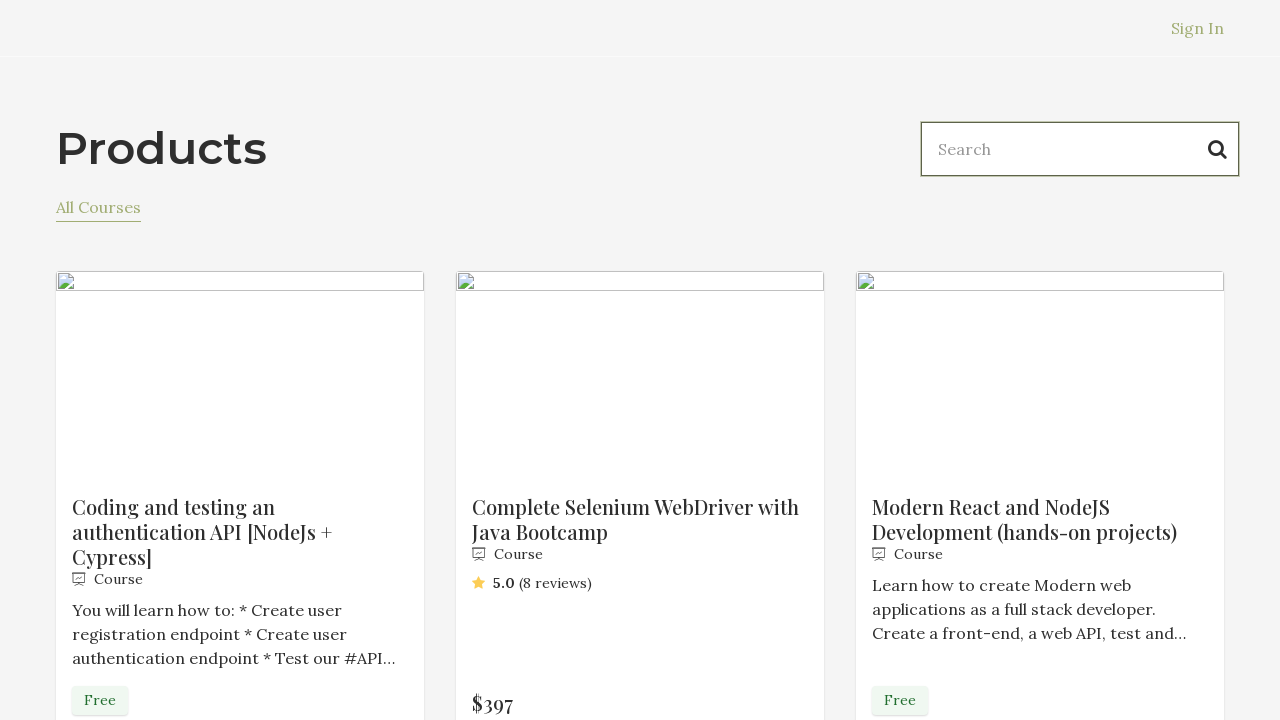

Filled search box with misspelled query 'selenim webdriver' on input[name='q']
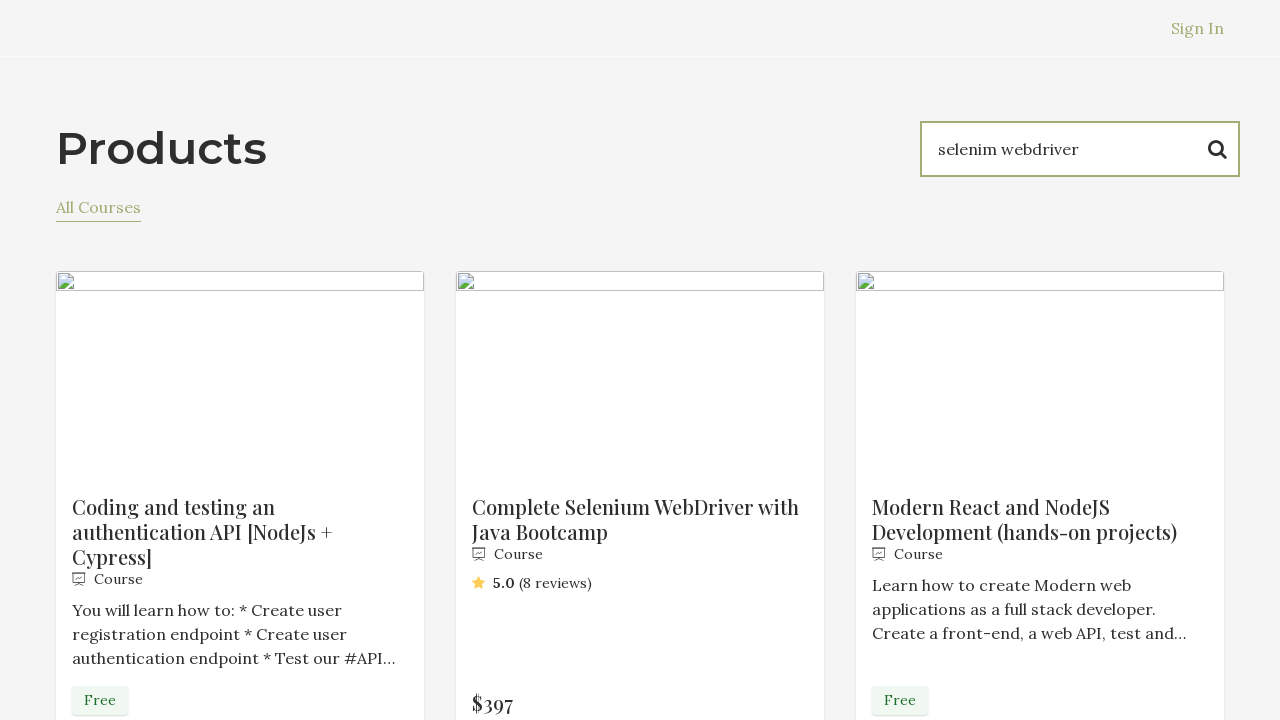

Pressed Enter to submit search with misspelled query on input[name='q']
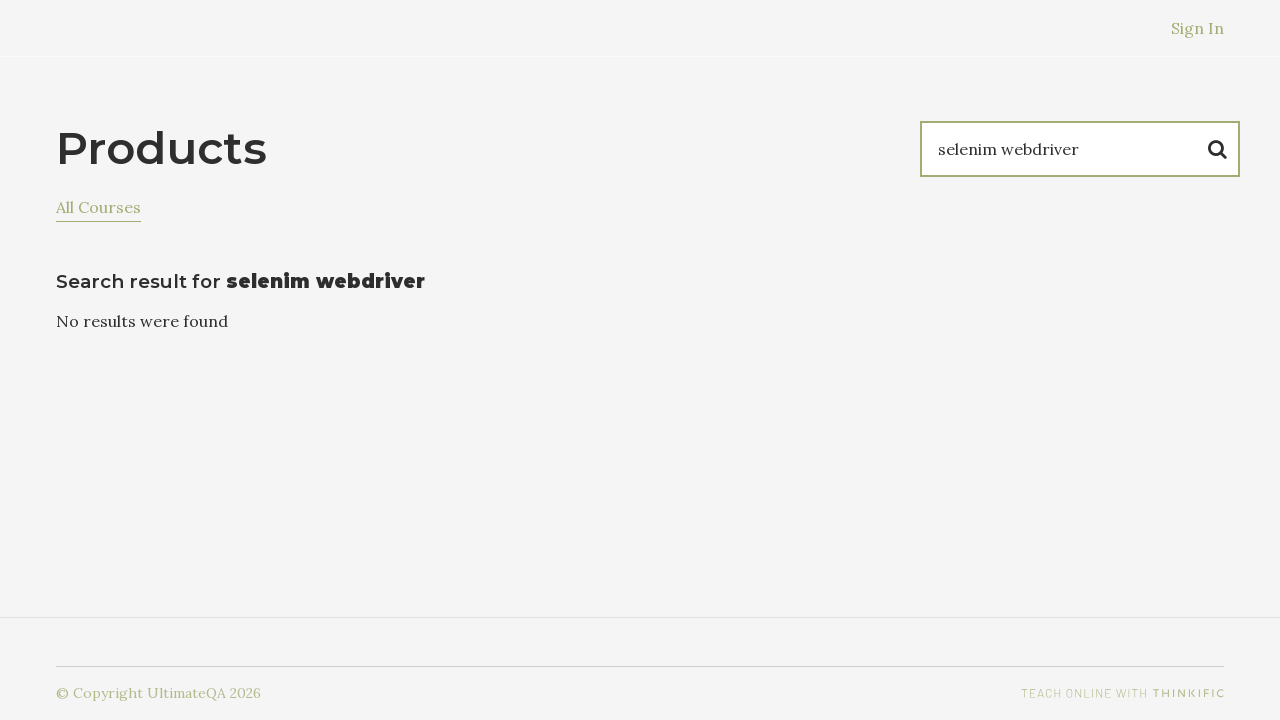

Waited for search results to load
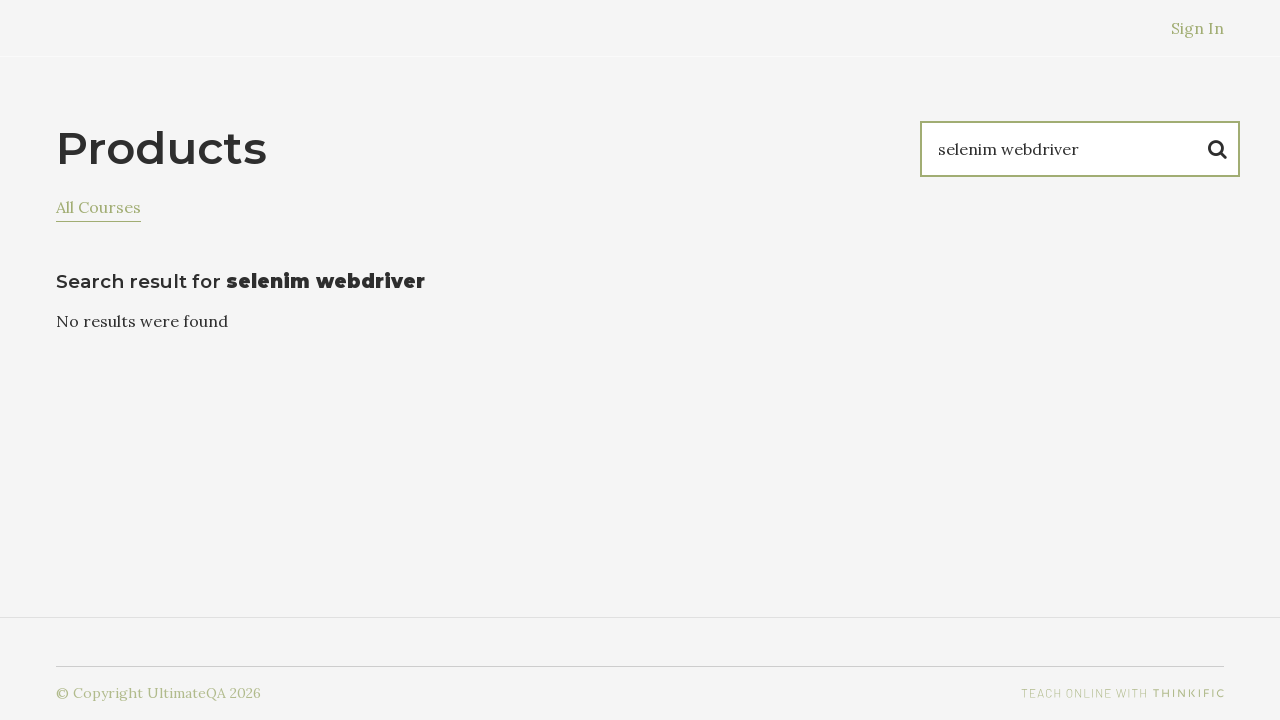

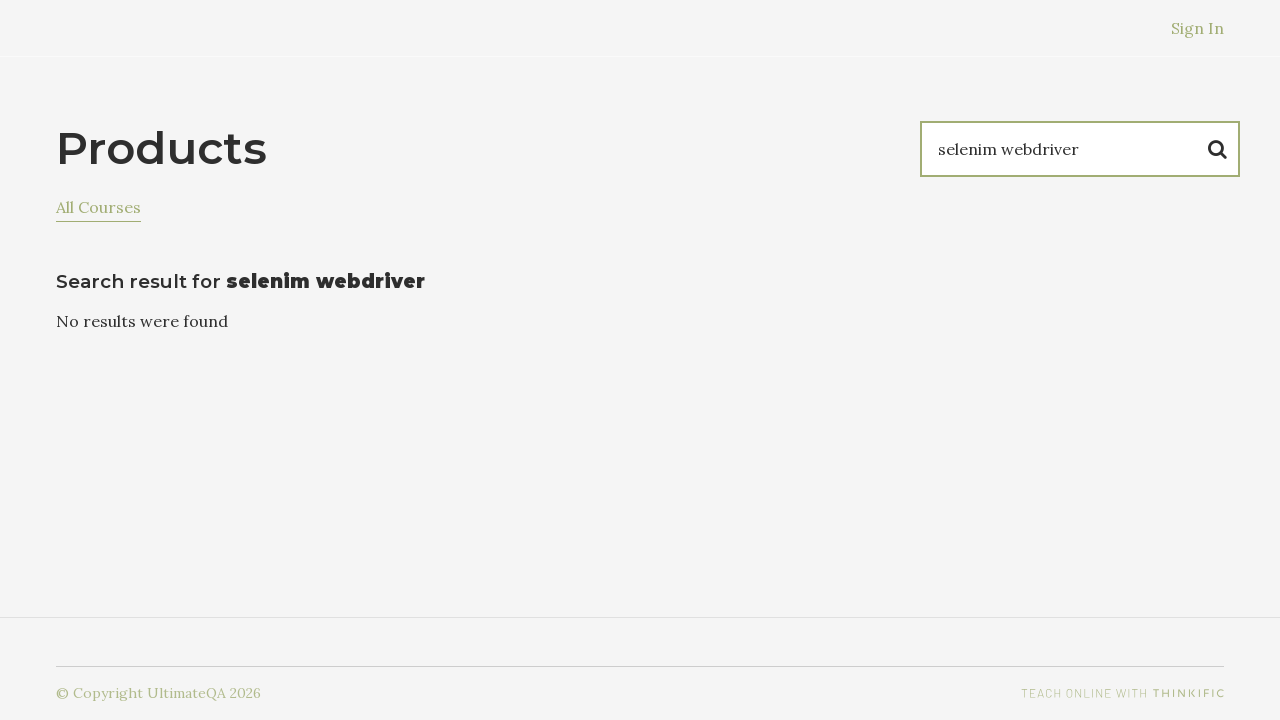